Tests that the Clear completed button is hidden when no items are completed

Starting URL: https://demo.playwright.dev/todomvc

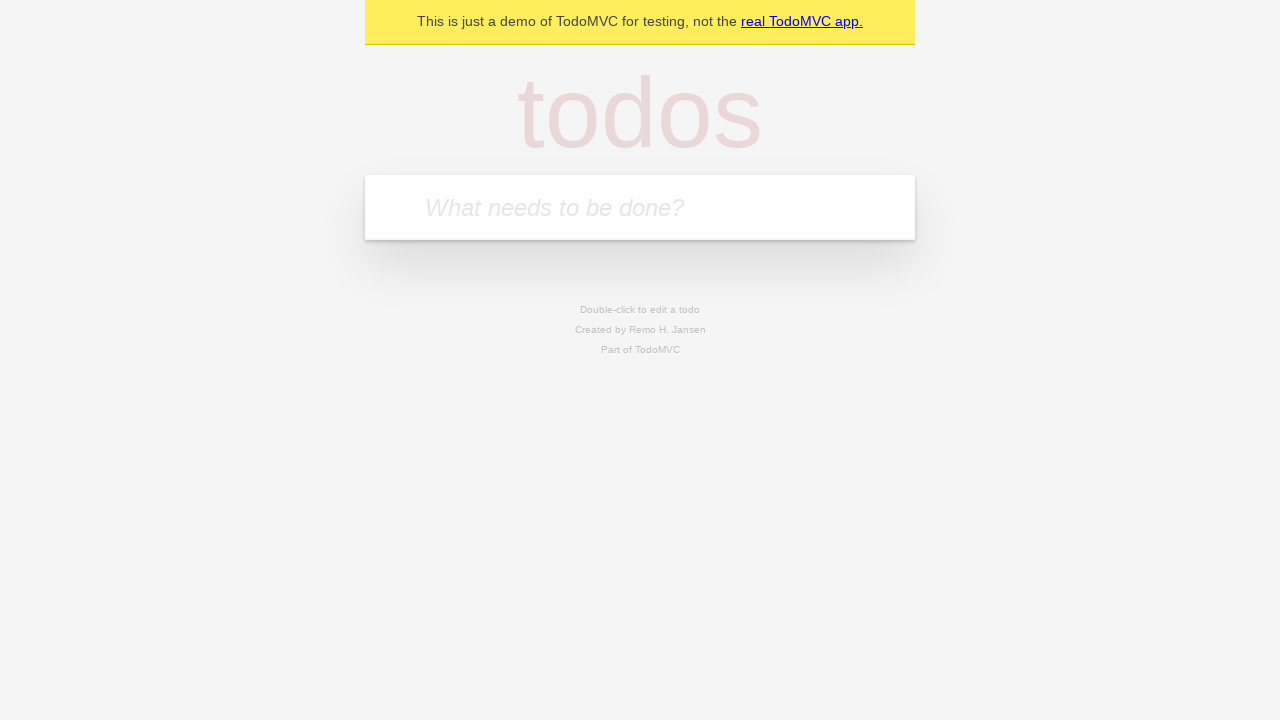

Located the 'What needs to be done?' input field
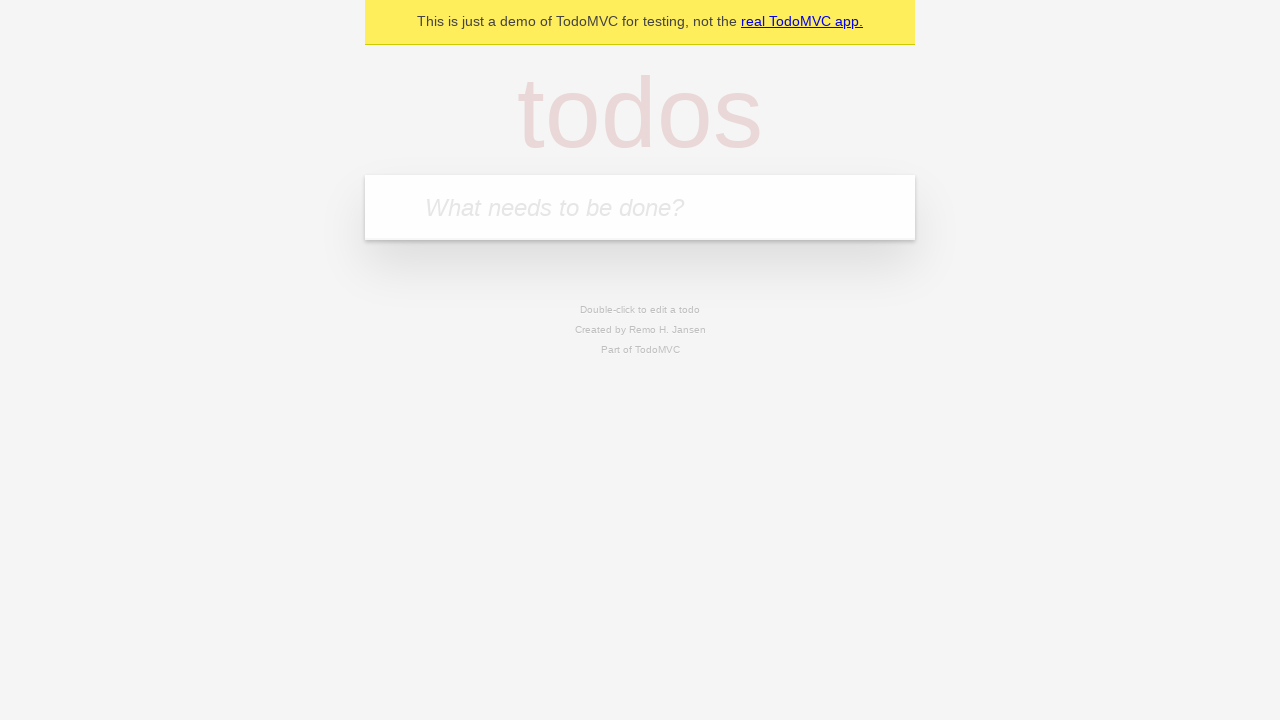

Filled todo input with 'buy some cheese' on internal:attr=[placeholder="What needs to be done?"i]
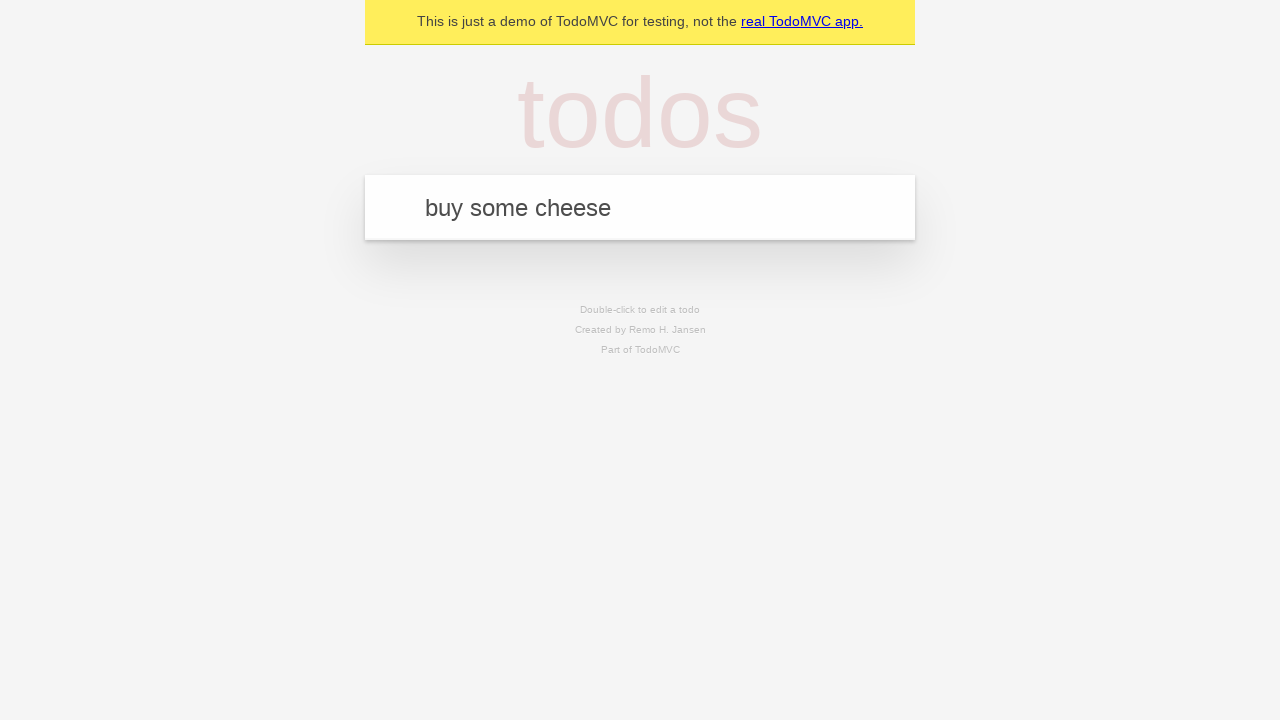

Pressed Enter to add todo 'buy some cheese' on internal:attr=[placeholder="What needs to be done?"i]
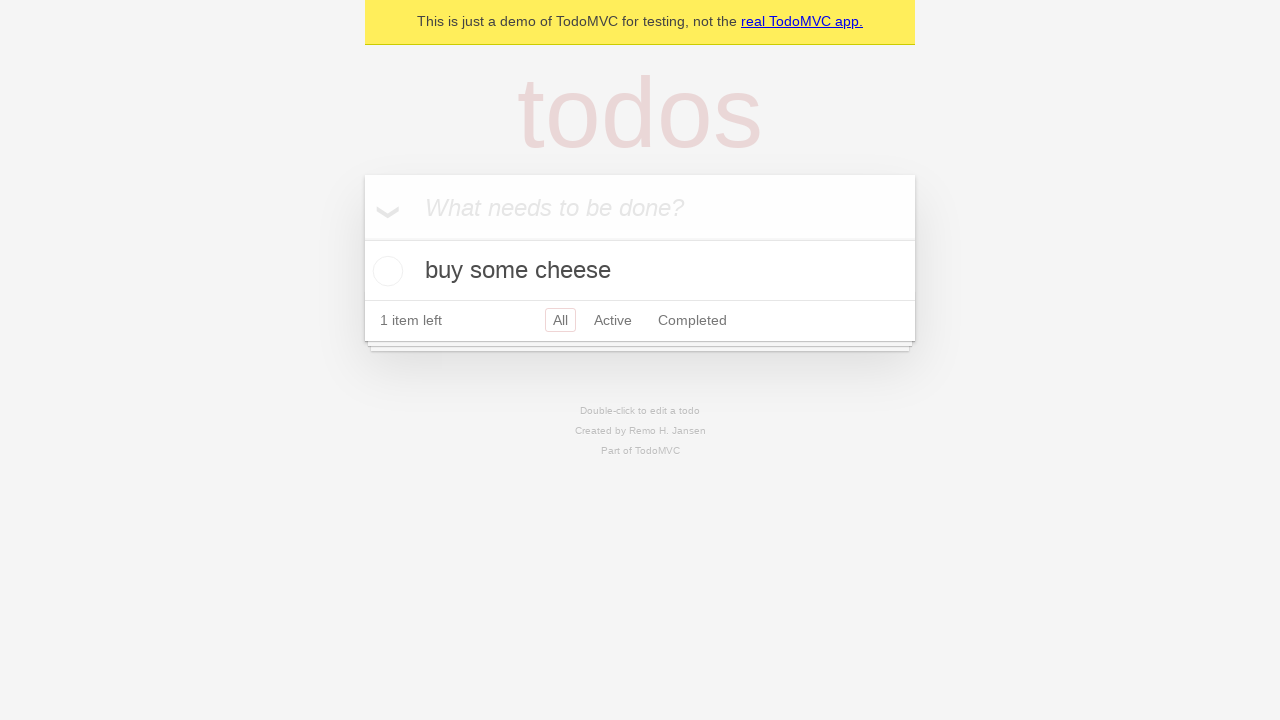

Filled todo input with 'feed the cat' on internal:attr=[placeholder="What needs to be done?"i]
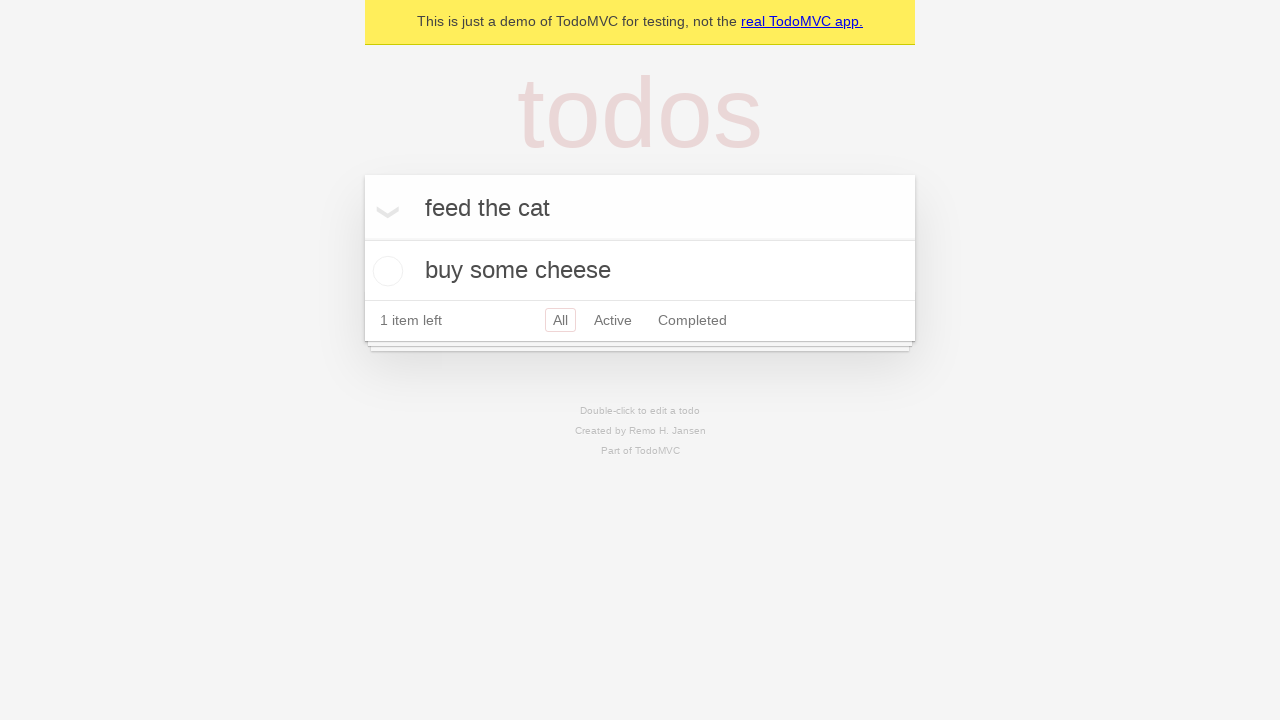

Pressed Enter to add todo 'feed the cat' on internal:attr=[placeholder="What needs to be done?"i]
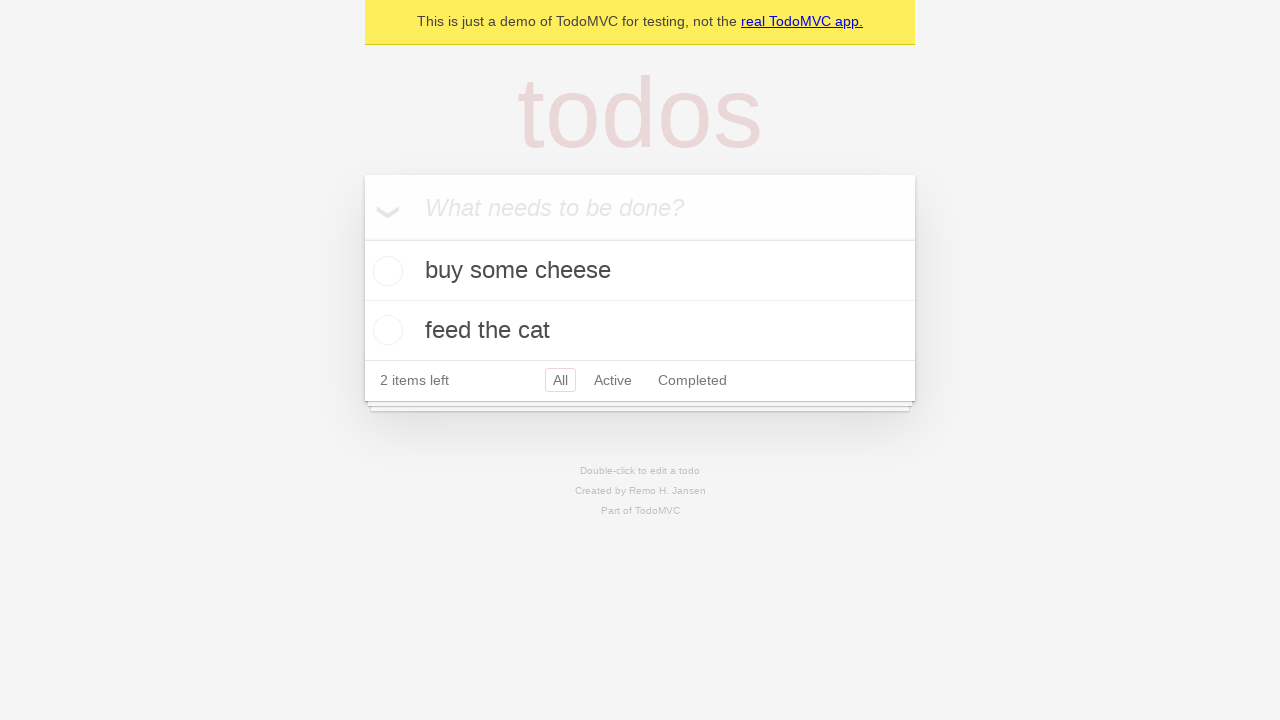

Filled todo input with 'book a doctors appointment' on internal:attr=[placeholder="What needs to be done?"i]
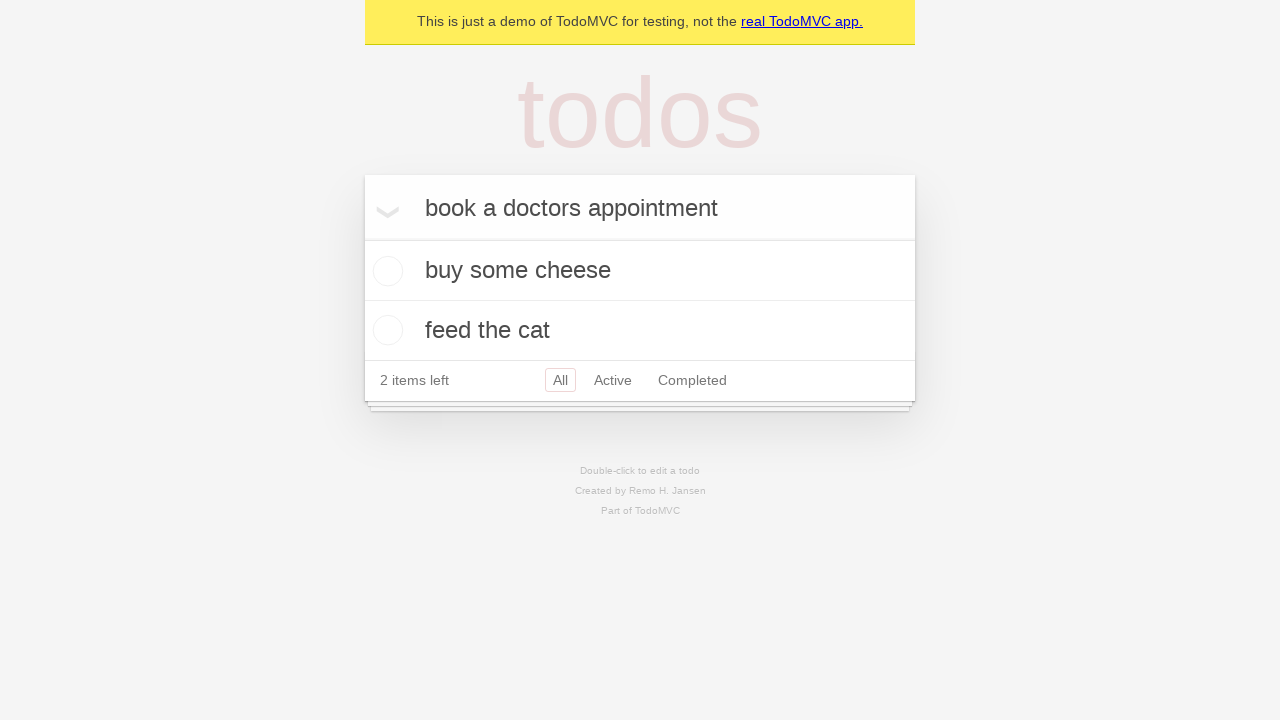

Pressed Enter to add todo 'book a doctors appointment' on internal:attr=[placeholder="What needs to be done?"i]
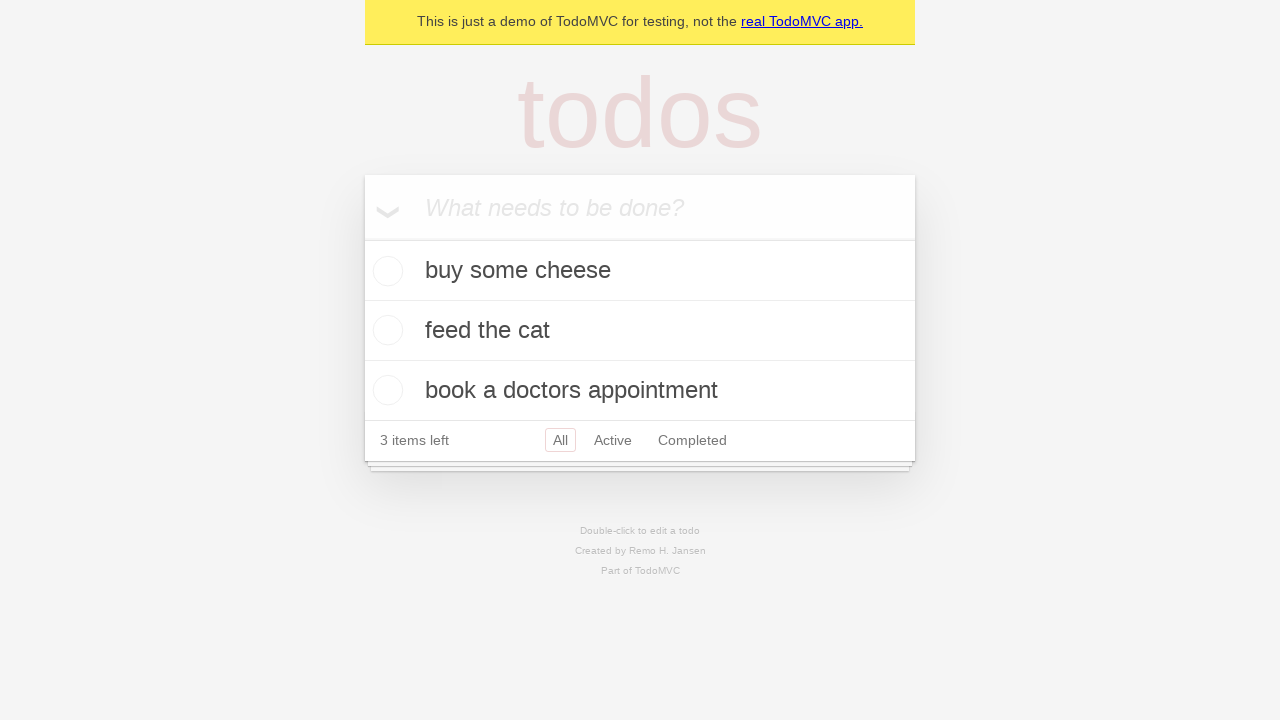

Checked the first todo item as completed at (385, 271) on .todo-list li .toggle >> nth=0
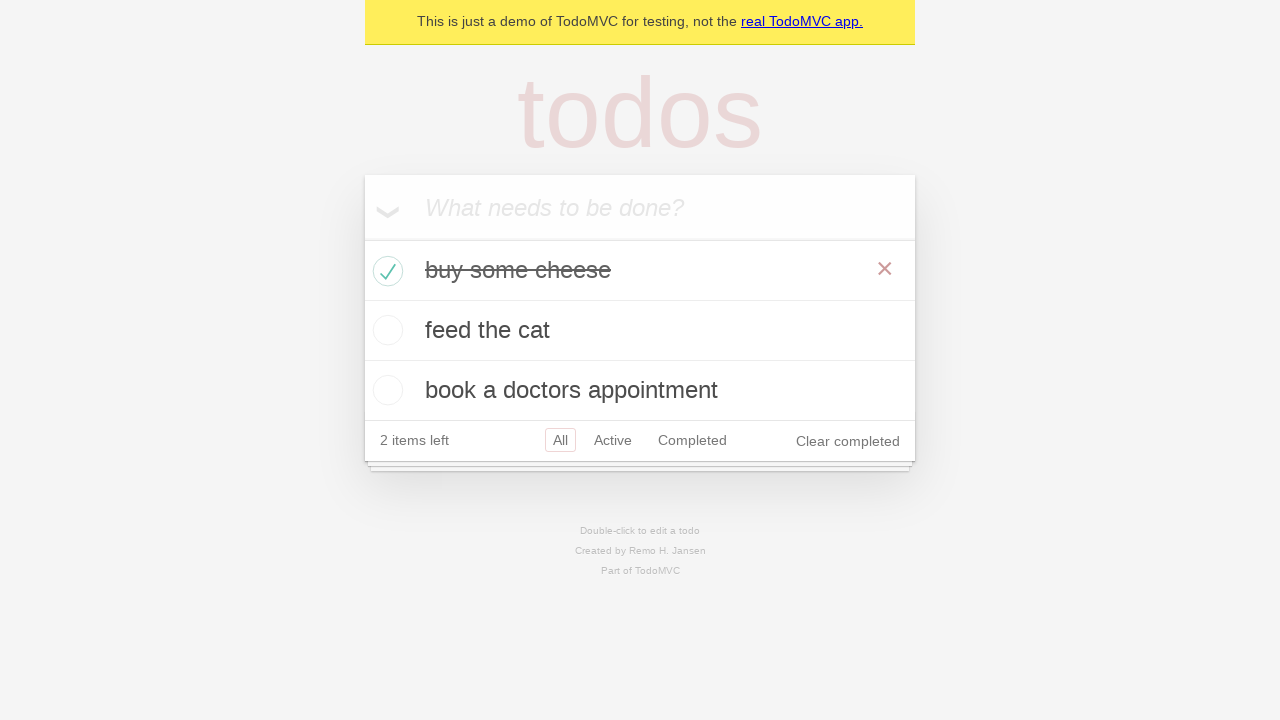

Clicked the 'Clear completed' button to remove completed items at (848, 441) on internal:role=button[name="Clear completed"i]
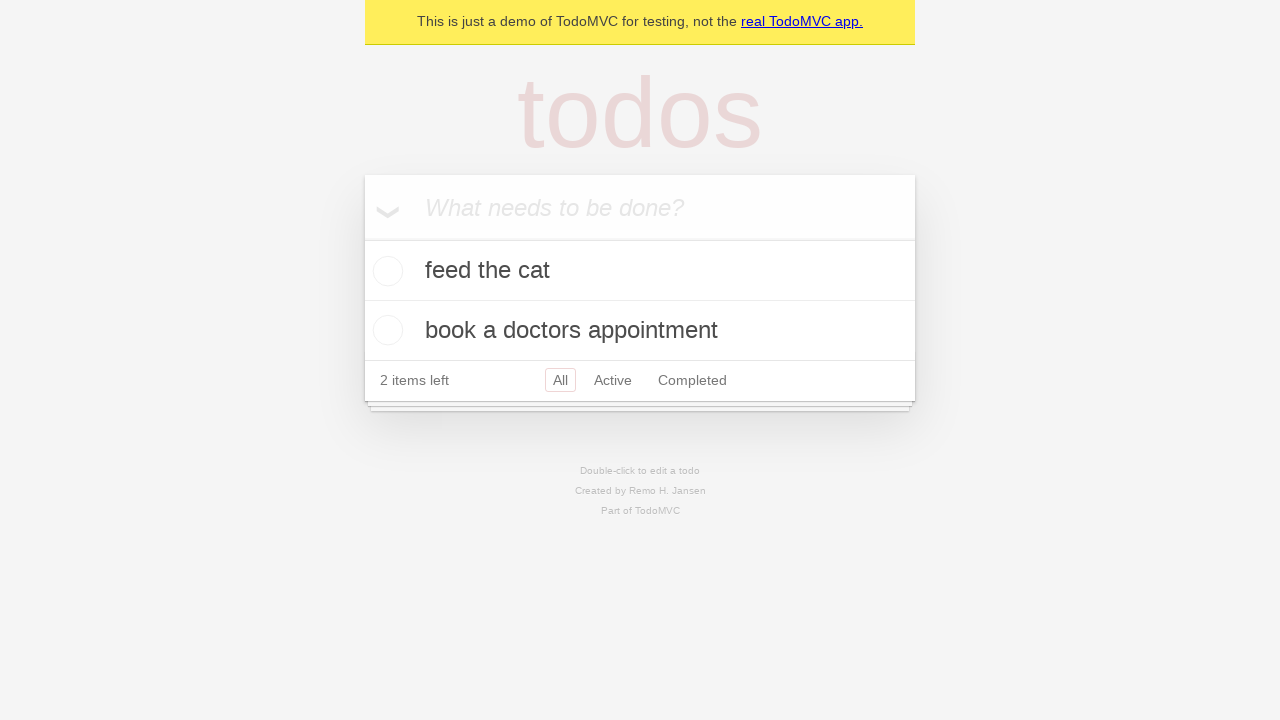

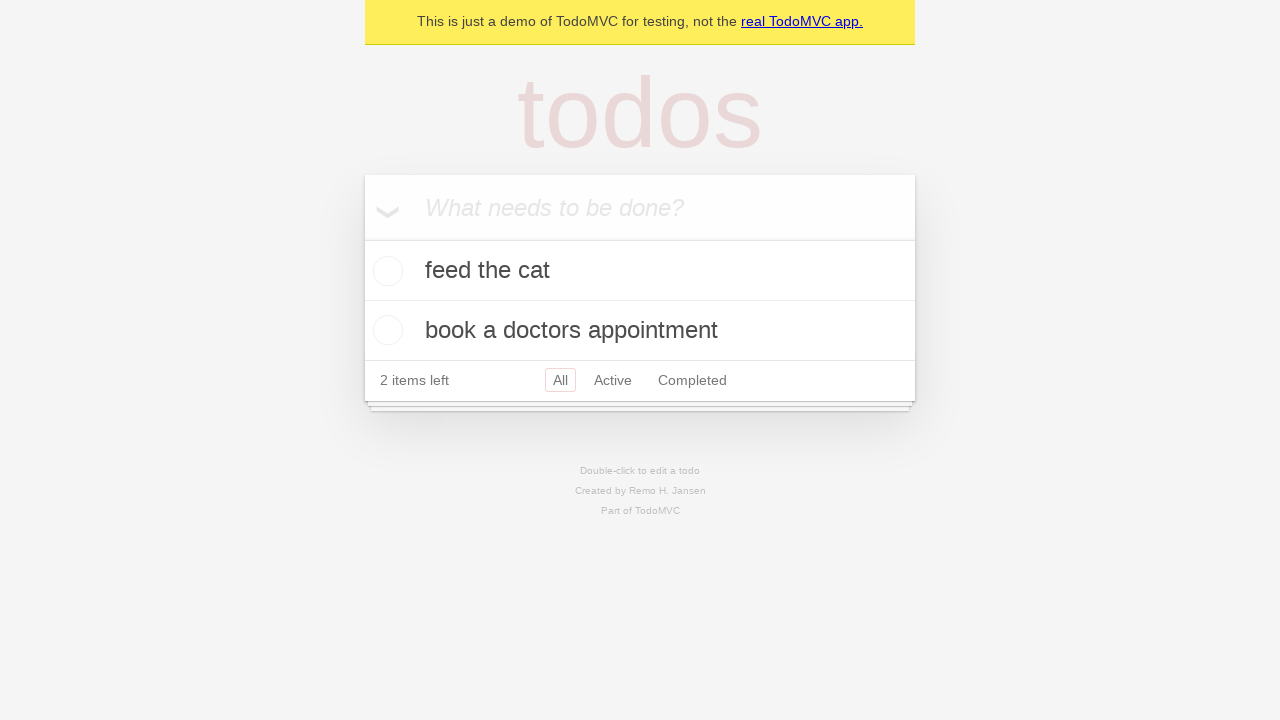